Tests file download functionality by navigating to a download page, grabbing the URL of the first download link, and verifying the link exists.

Starting URL: http://the-internet.herokuapp.com/download

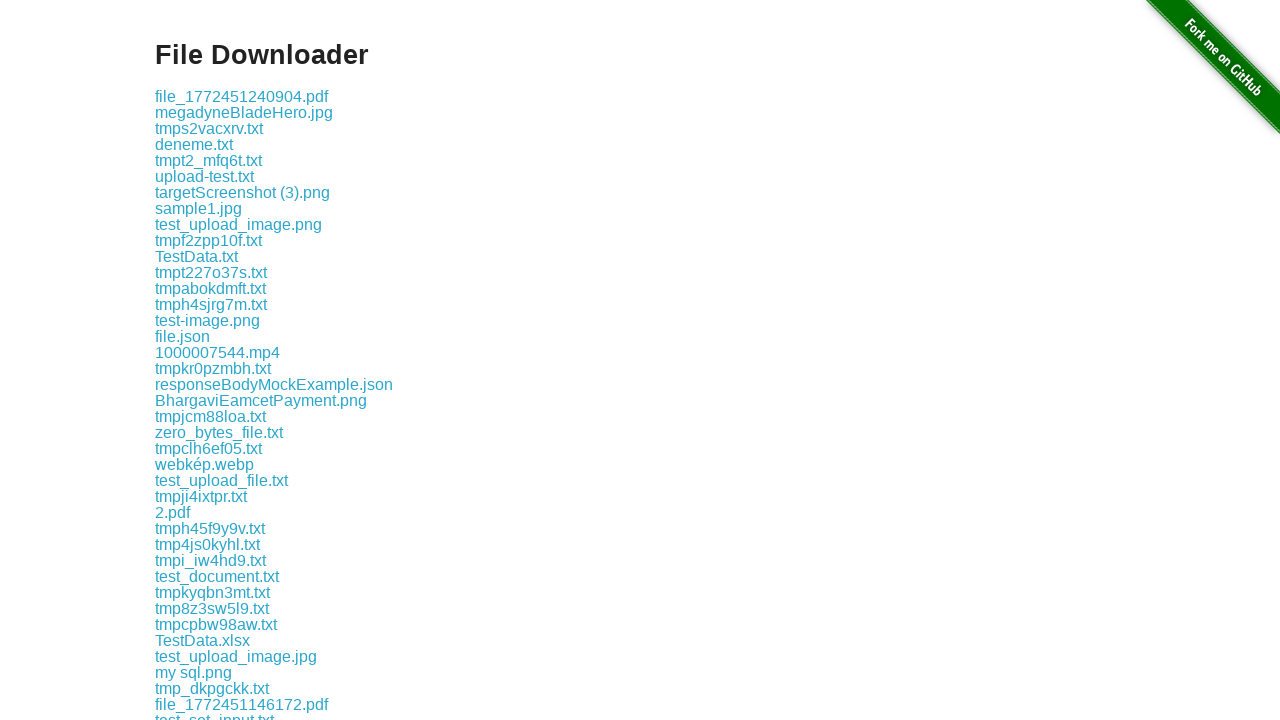

Waited for first download link to be present
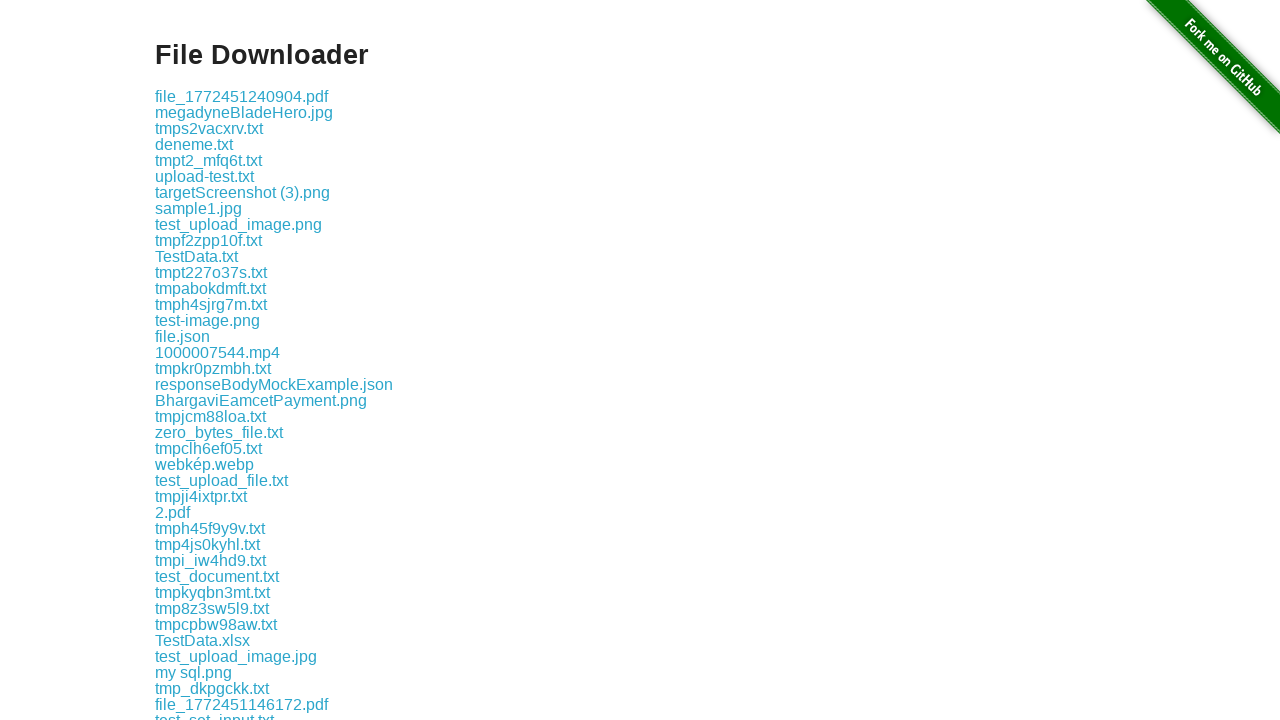

Retrieved href attribute from first download link
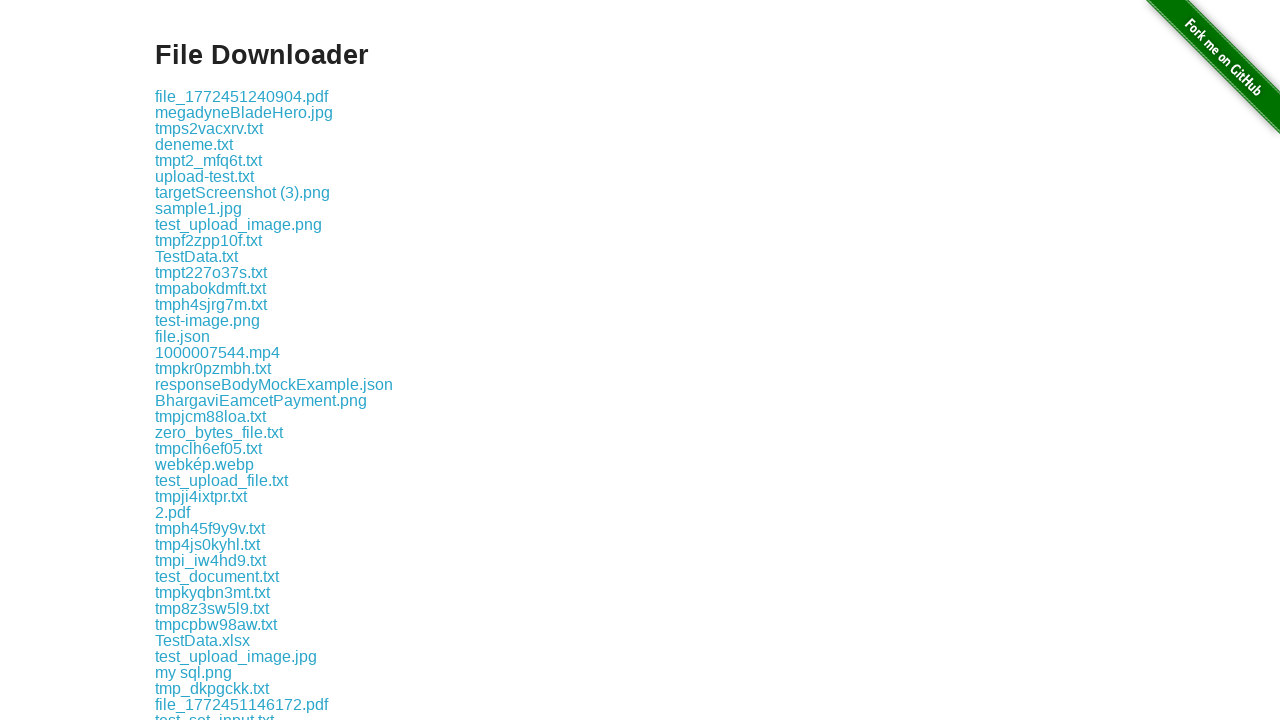

Verified that download link URL is not empty
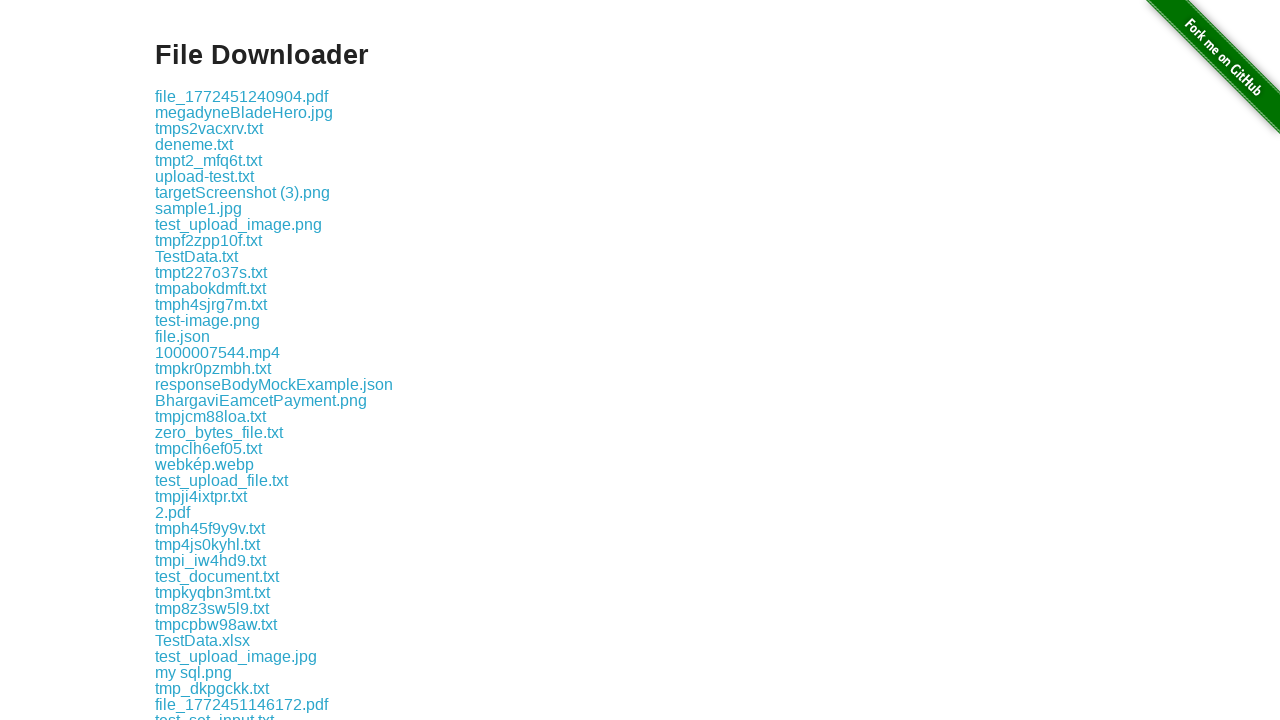

Clicked on first download link at (242, 96) on .example a:nth-of-type(1)
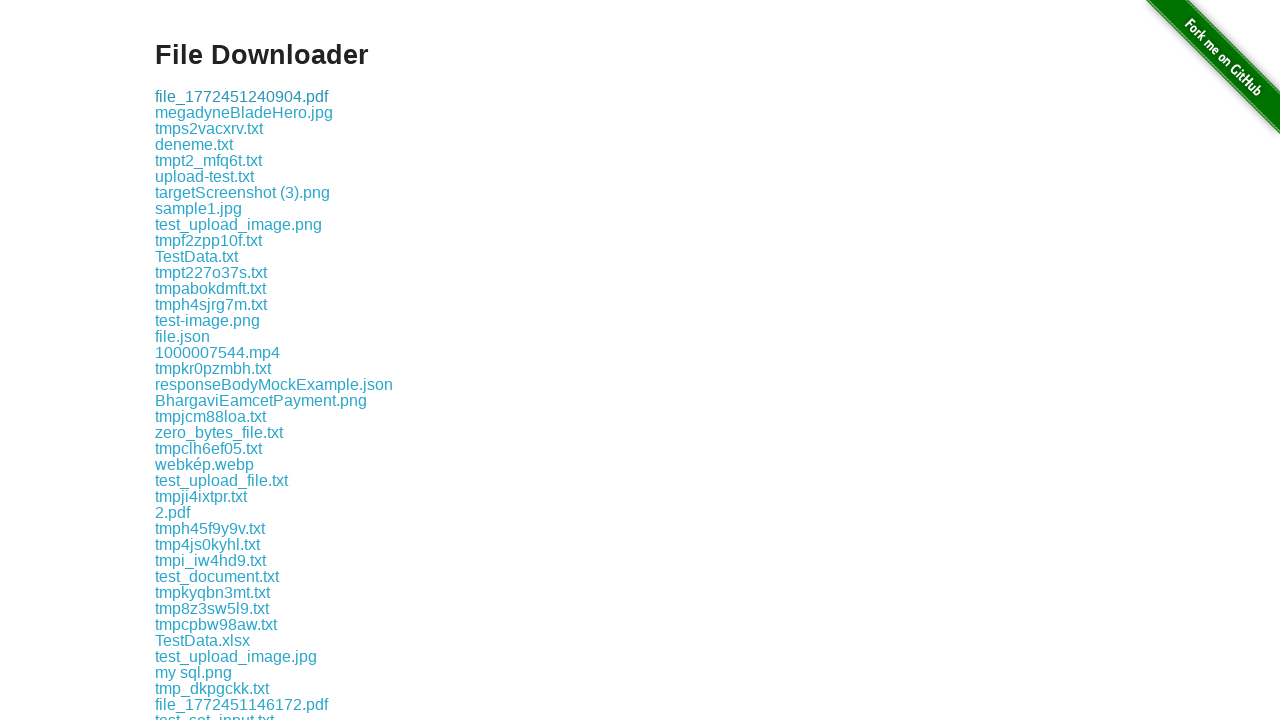

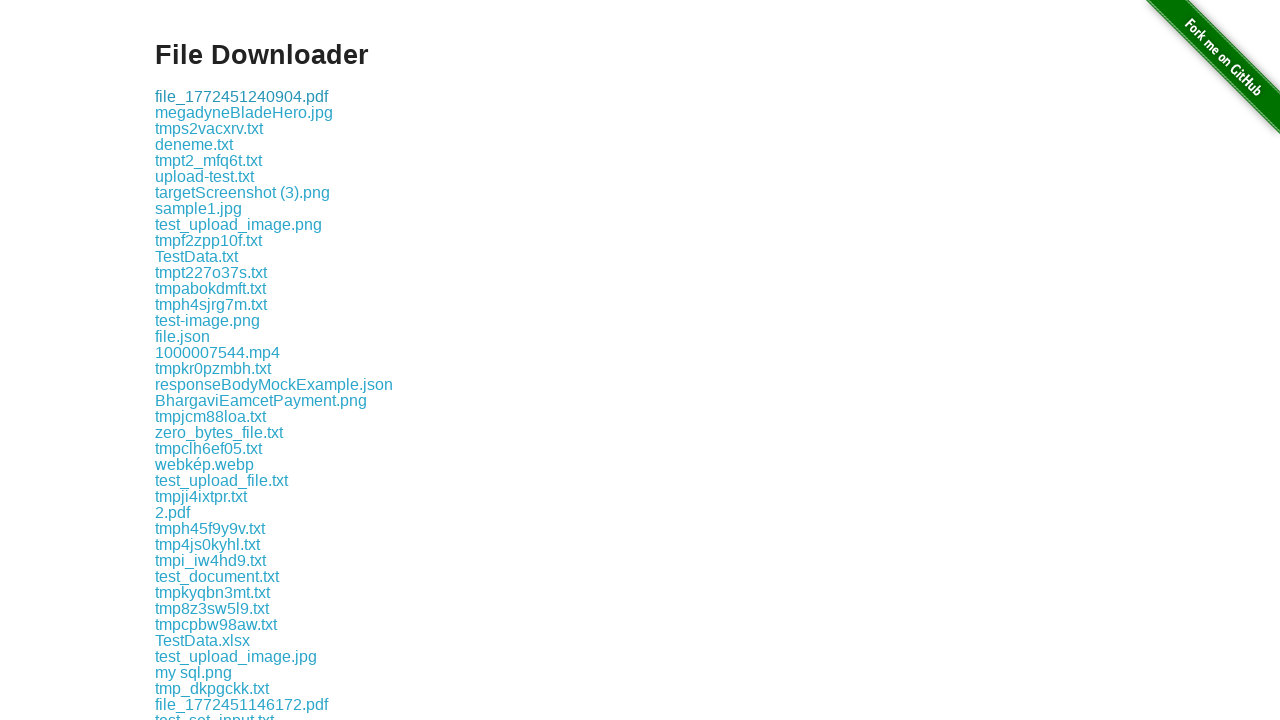